Navigates to Flipkart homepage and verifies that the page title matches the expected welcome page title

Starting URL: https://www.flipkart.com/

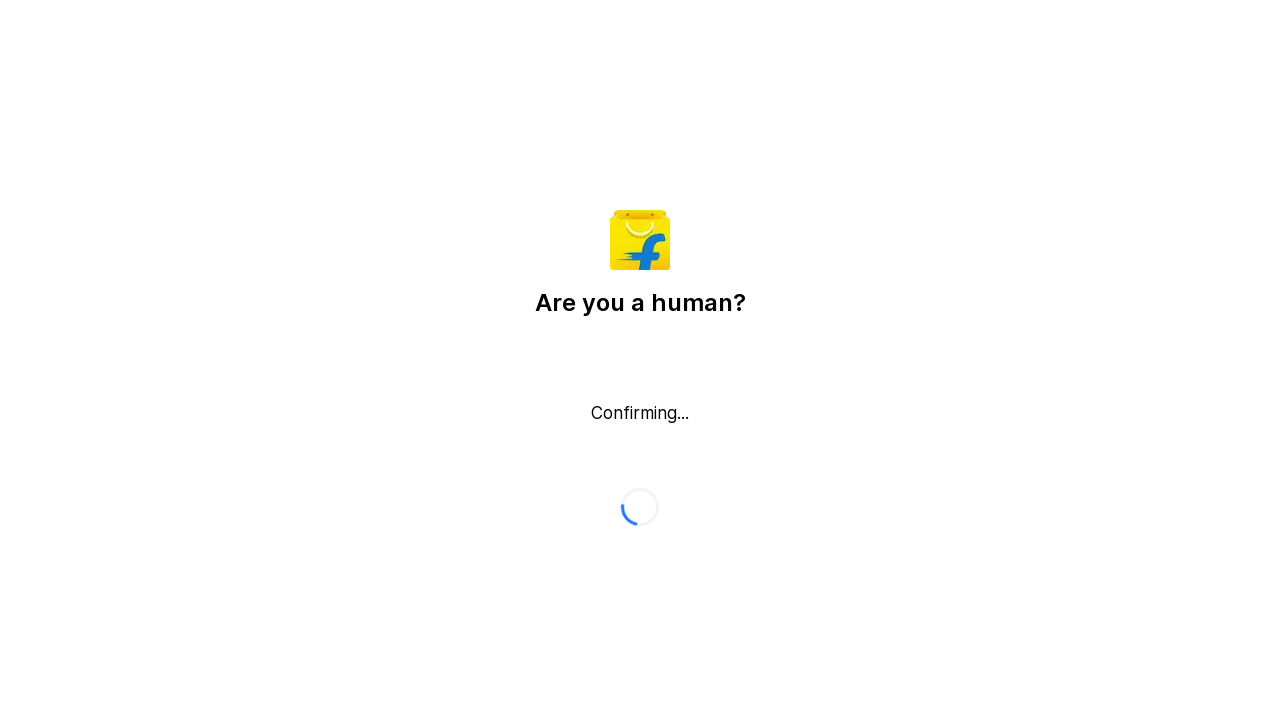

Waited for page to fully load (domcontentloaded)
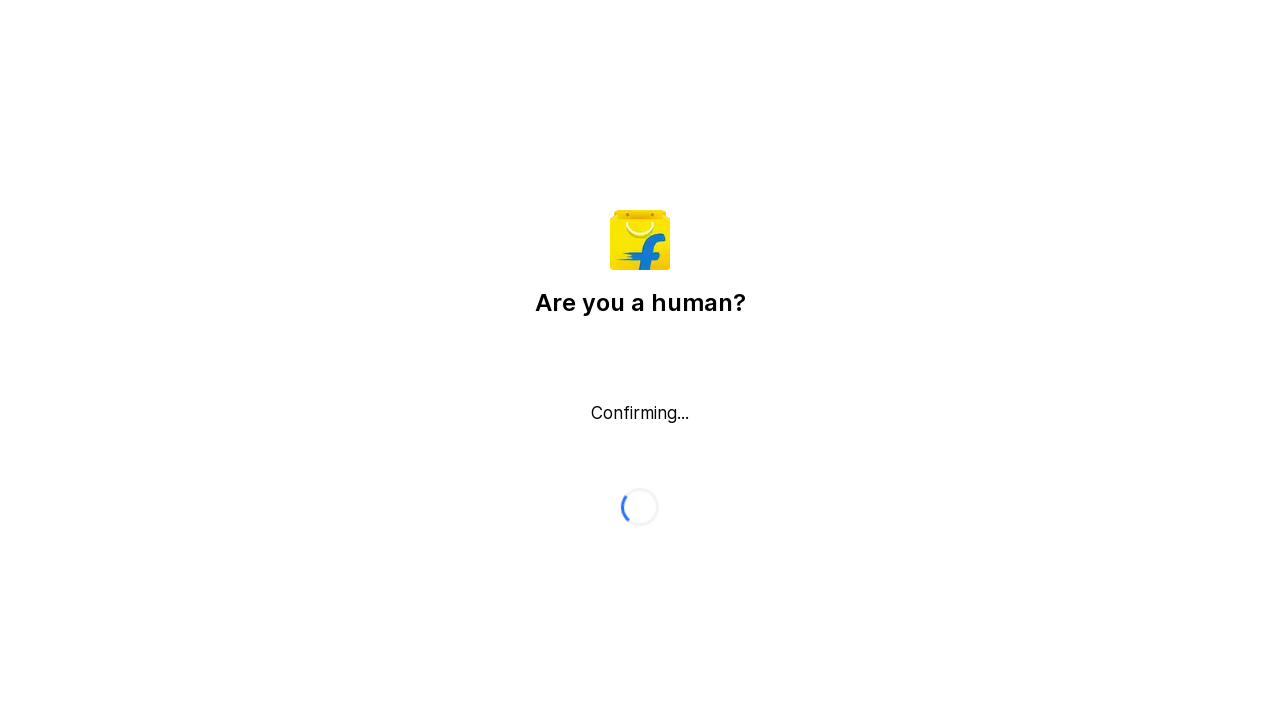

Retrieved page title: 'Flipkart reCAPTCHA'
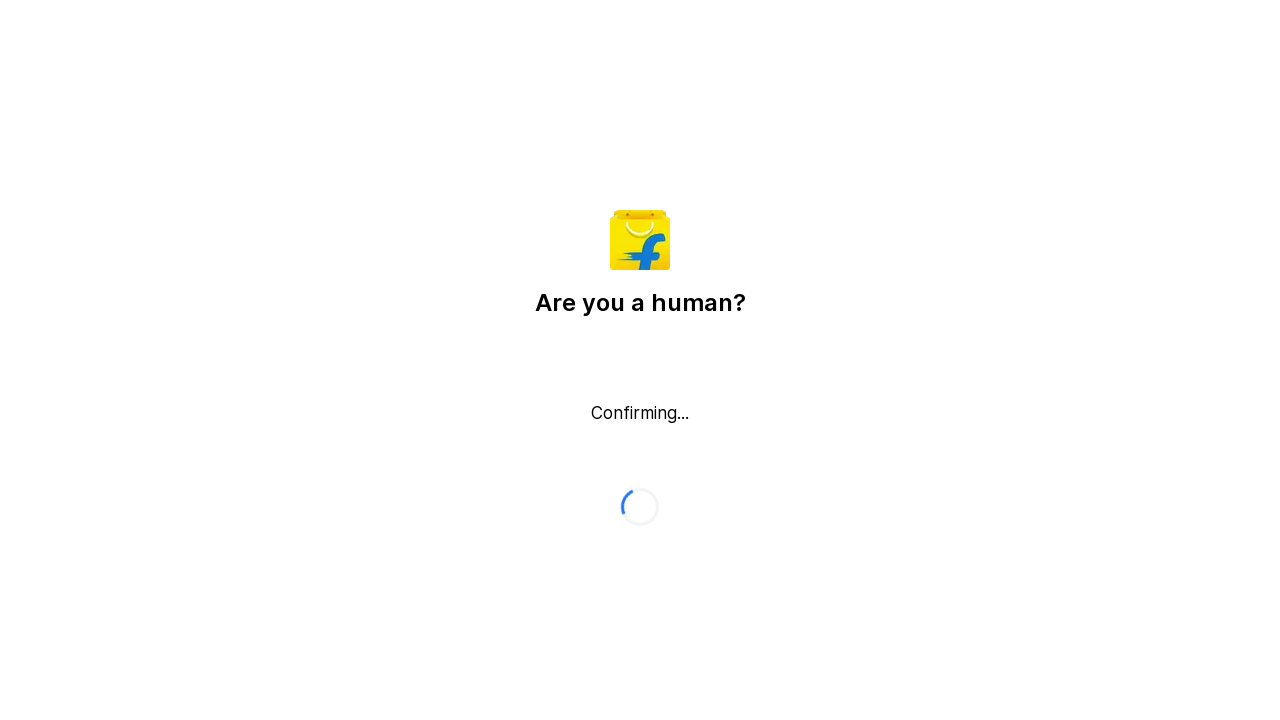

Verified page title contains 'Flipkart' or 'Online Shopping'
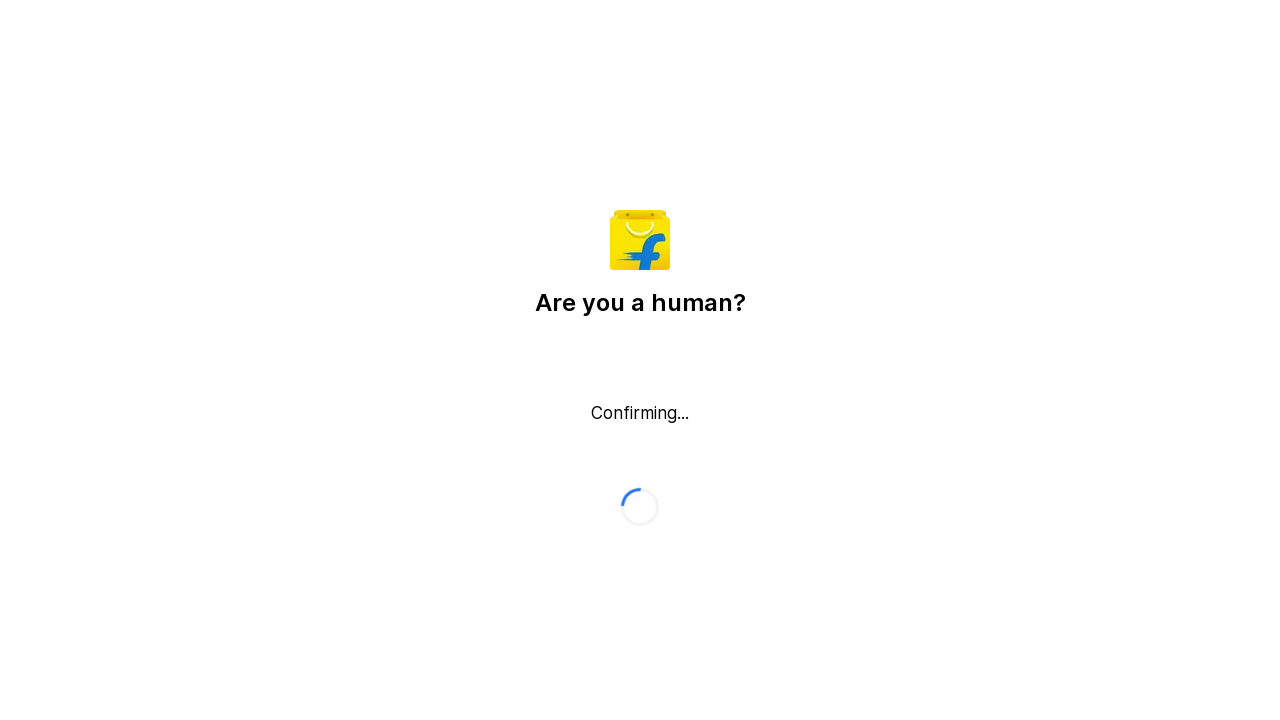

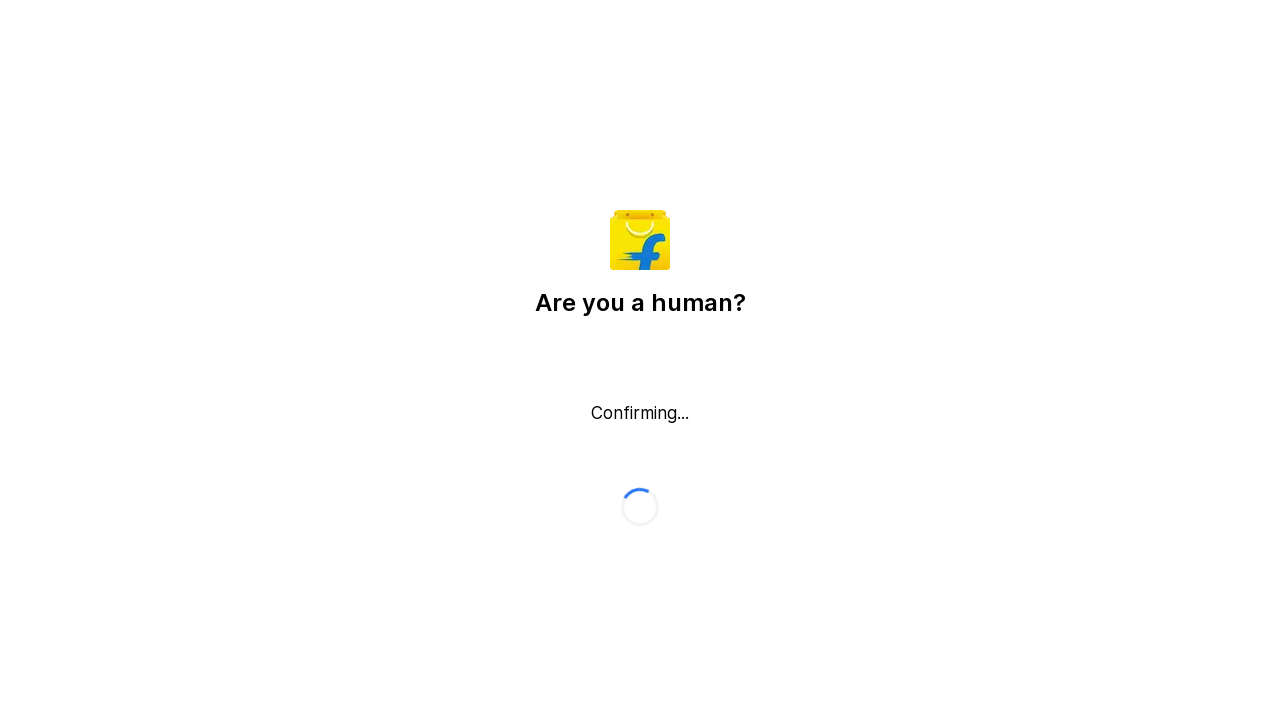